Tests adding multiple items to the todo list and verifies the count

Starting URL: https://todomvc.com/examples/react/dist/

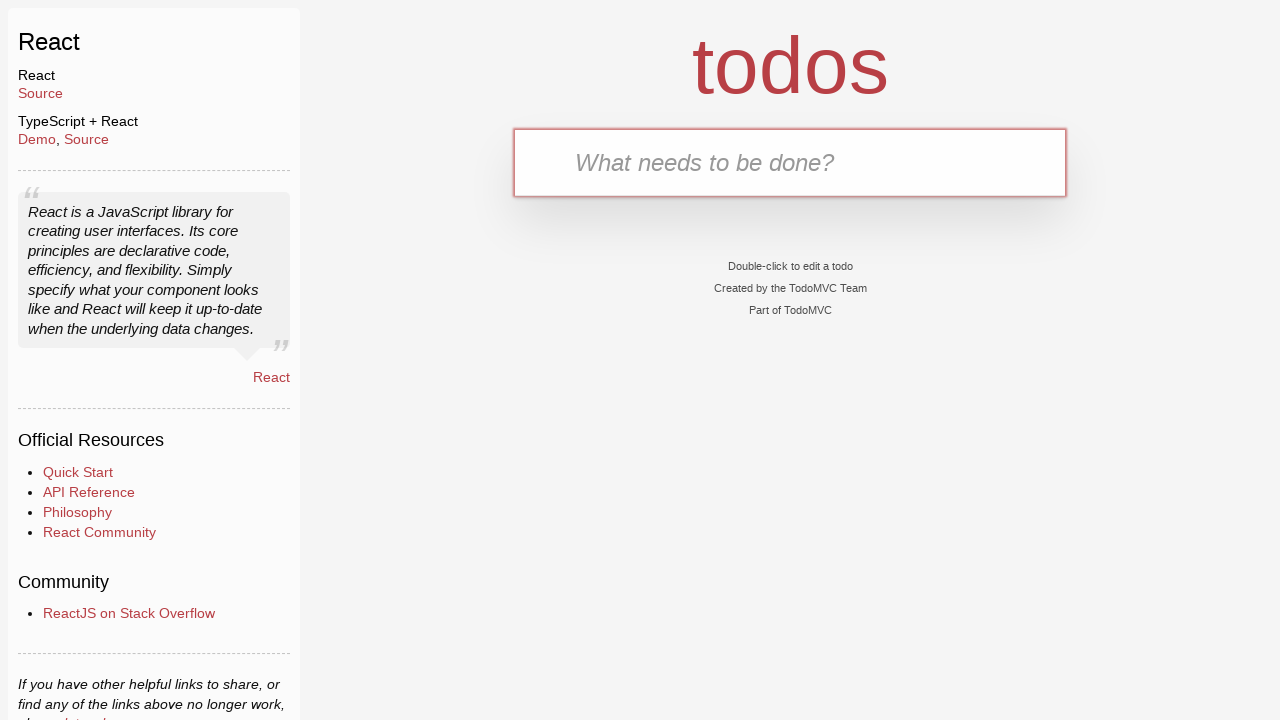

Filled new todo input with 'Buy Sweets' on .new-todo
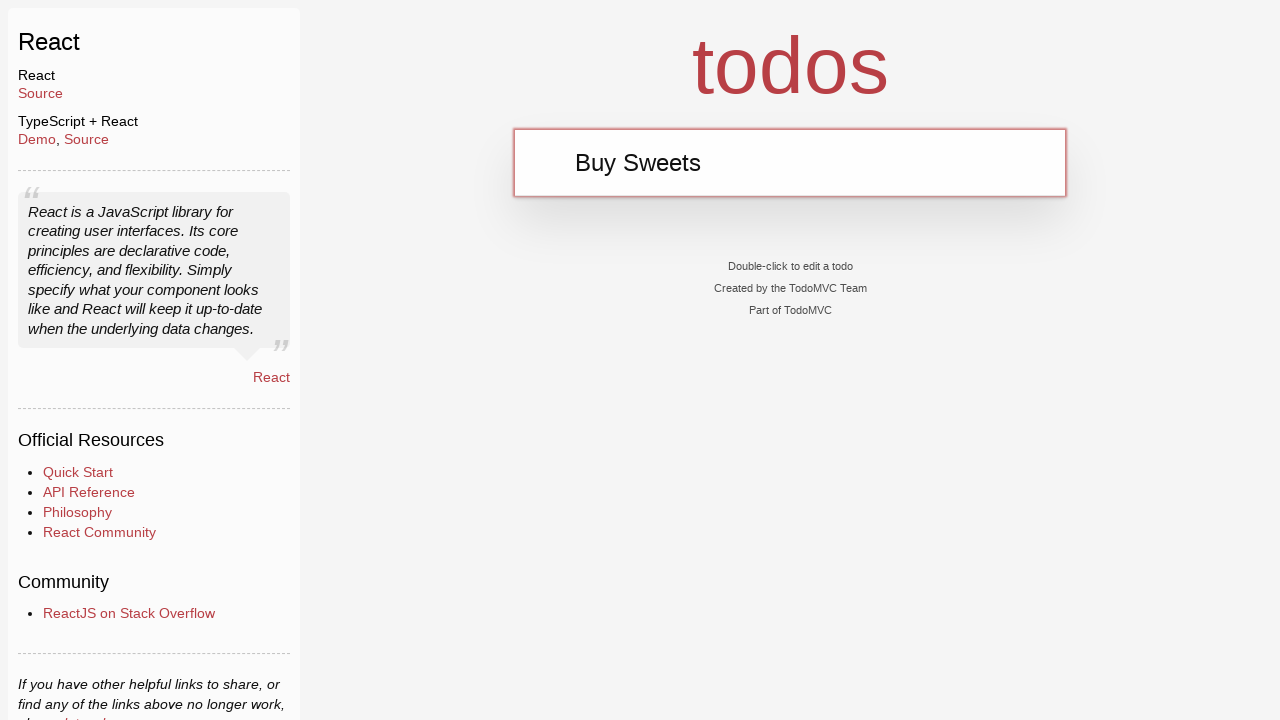

Pressed Enter to add 'Buy Sweets' to the todo list on .new-todo
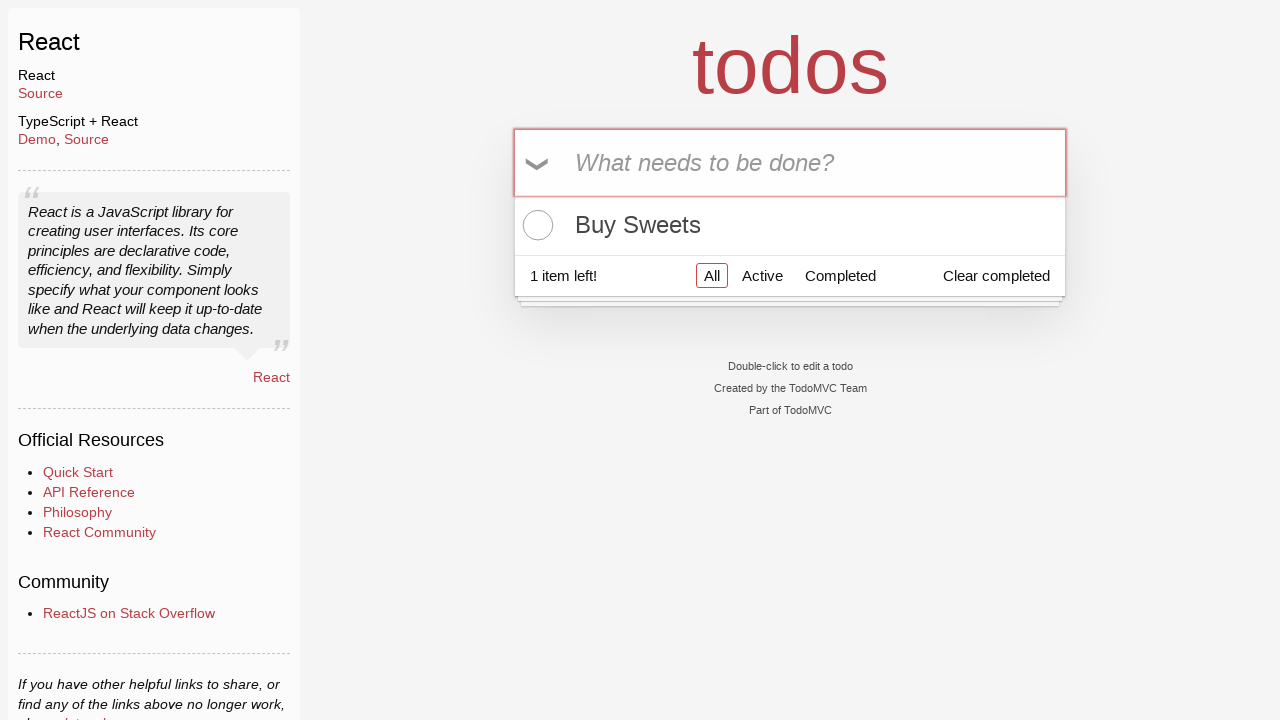

Filled new todo input with 'Walk the dog' on .new-todo
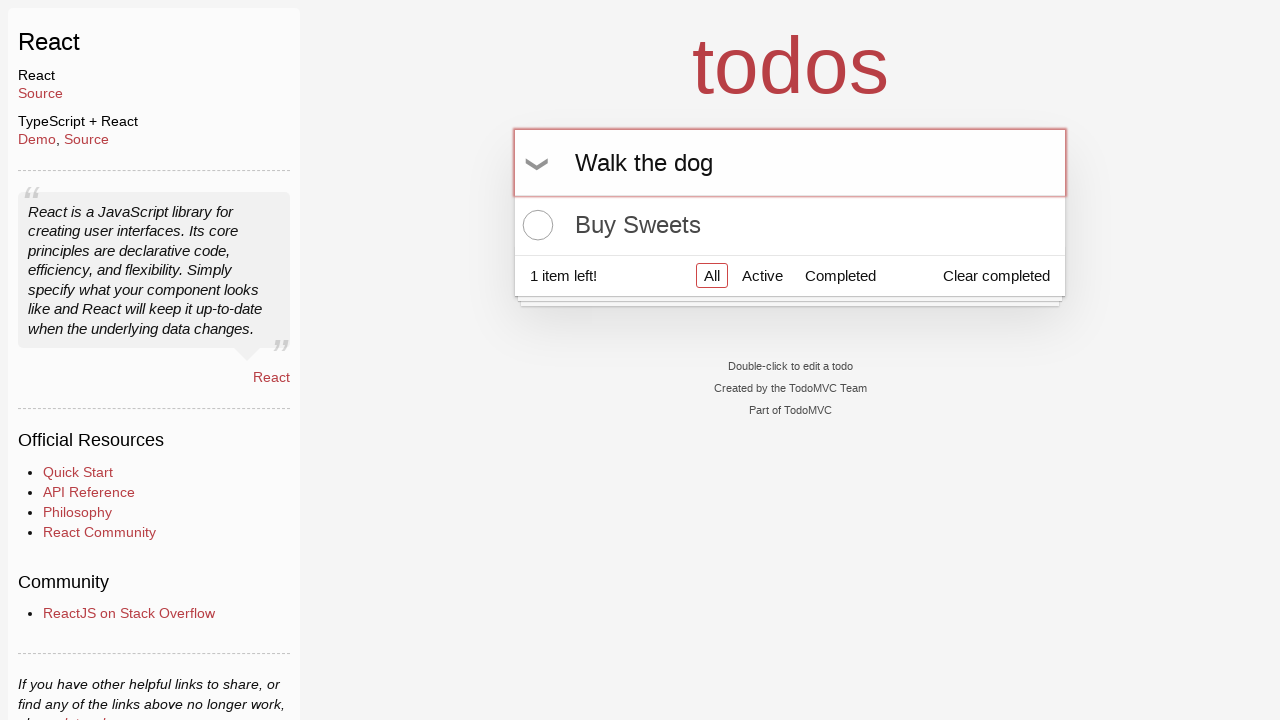

Pressed Enter to add 'Walk the dog' to the todo list on .new-todo
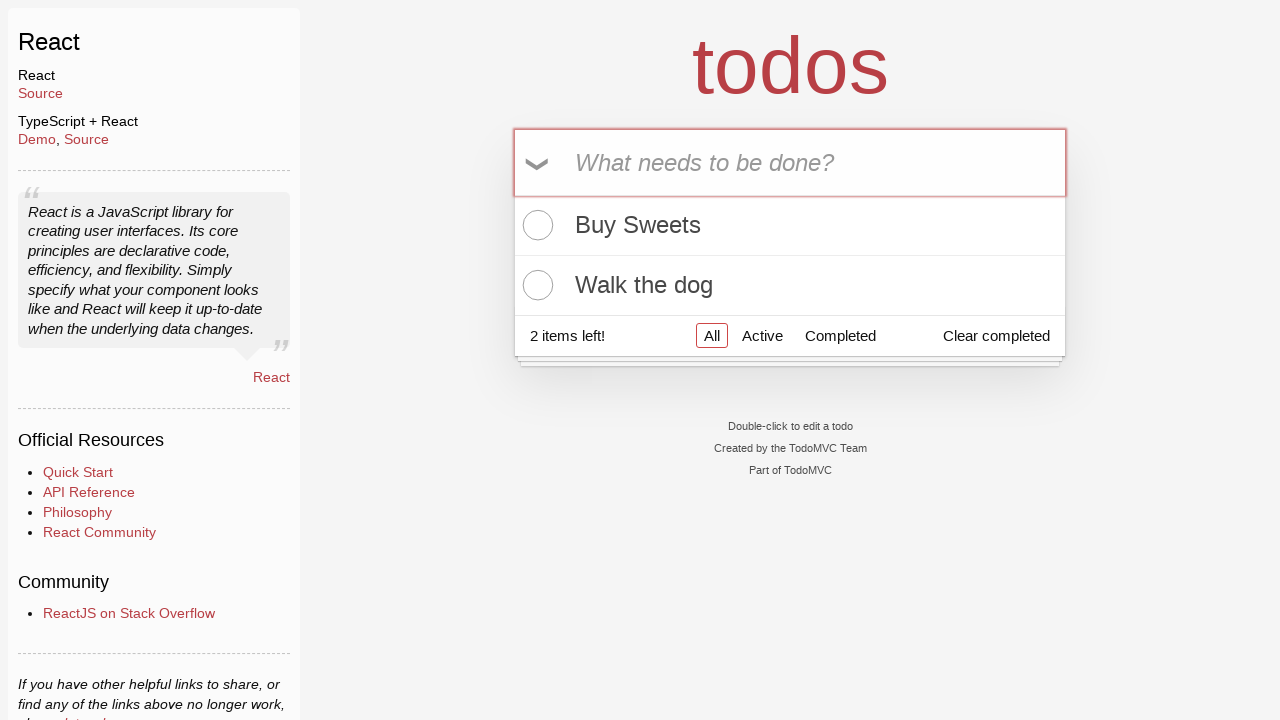

Filled new todo input with 'Talk to Gary' on .new-todo
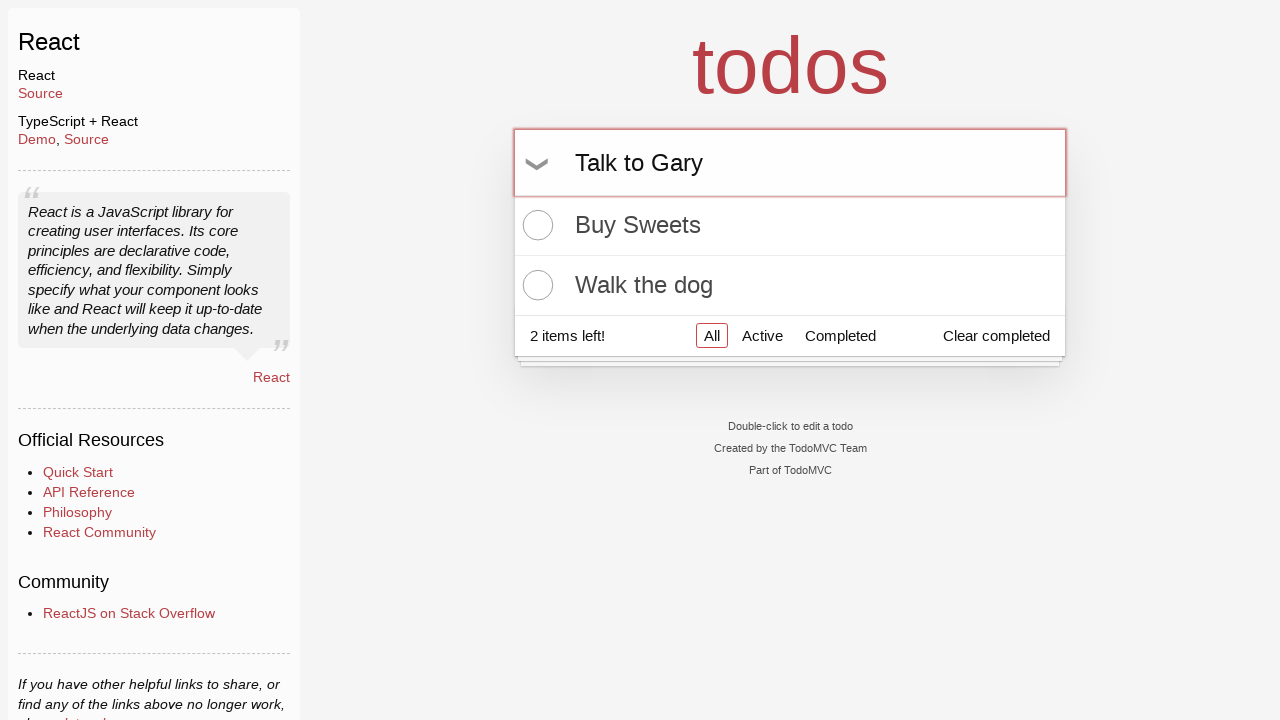

Pressed Enter to add 'Talk to Gary' to the todo list on .new-todo
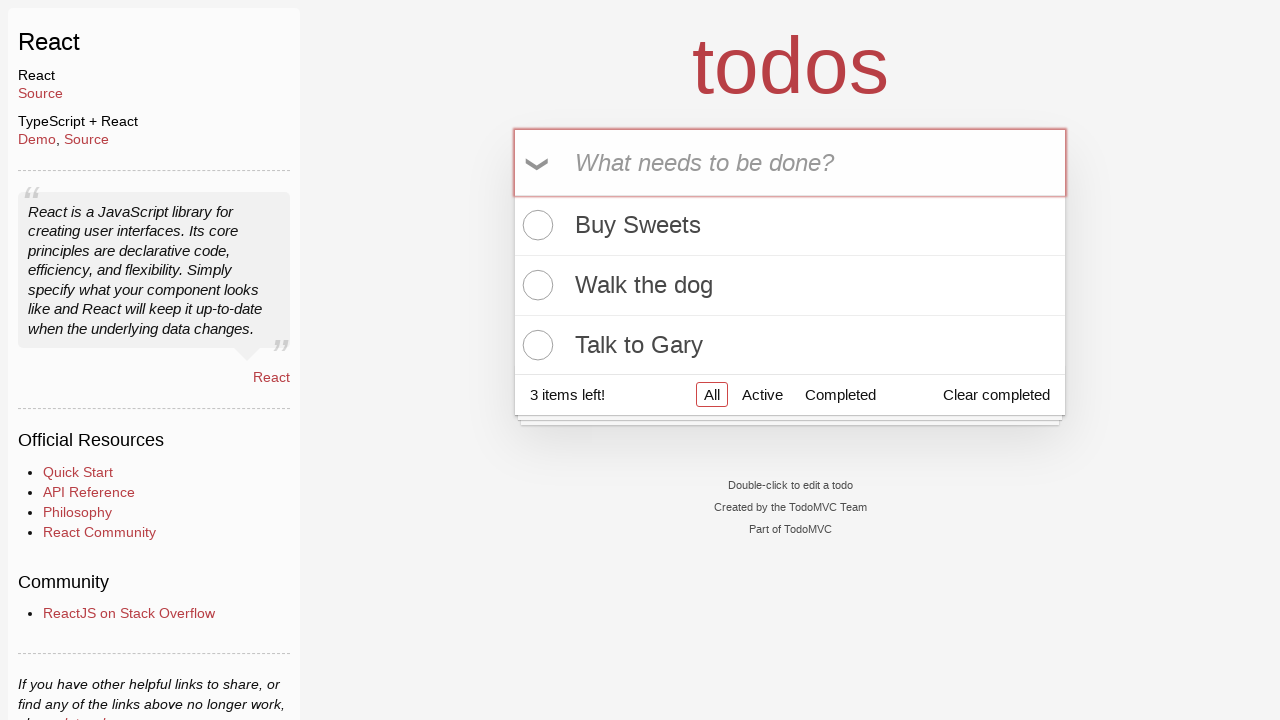

Filled new todo input with 'Return Next items' on .new-todo
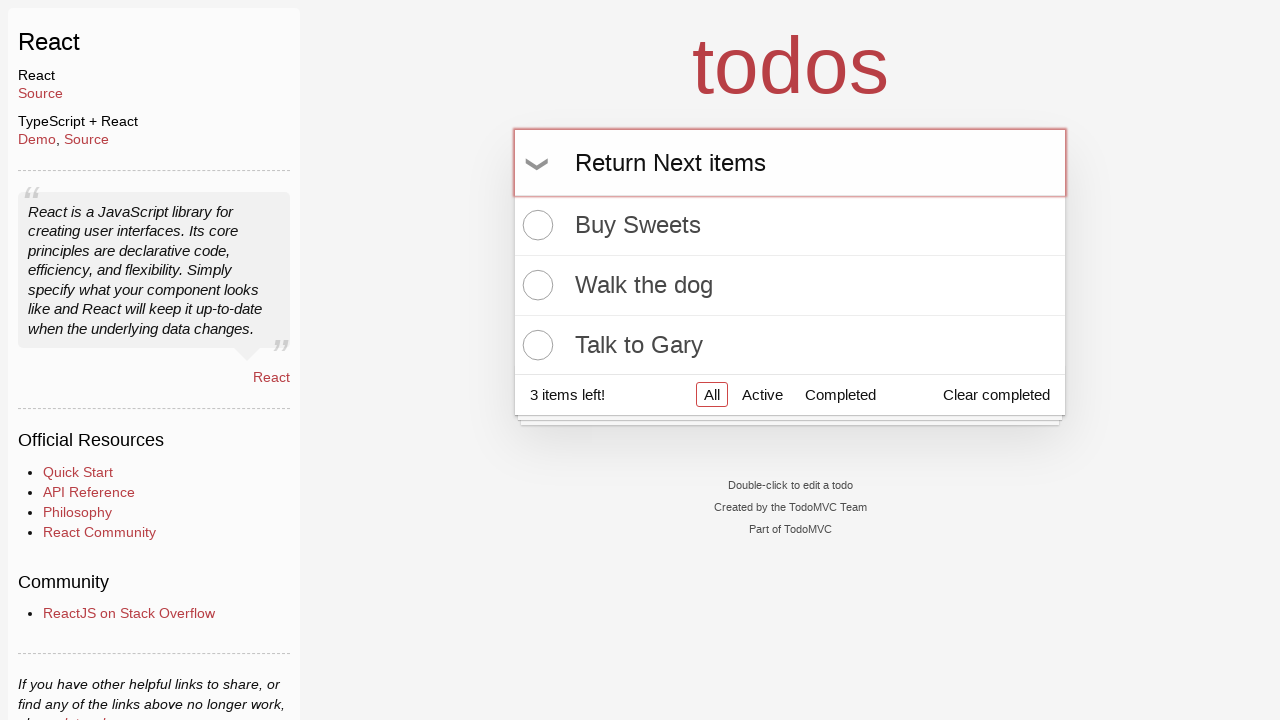

Pressed Enter to add 'Return Next items' to the todo list on .new-todo
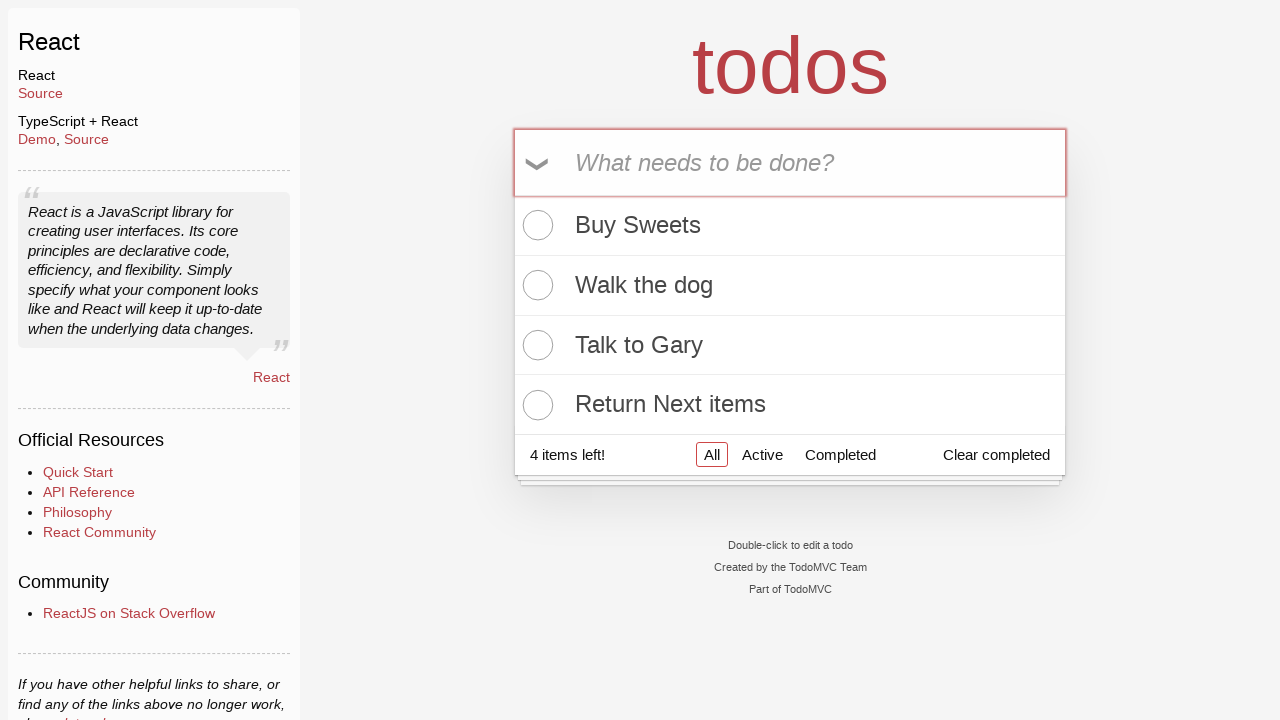

Filled new todo input with 'Read a book' on .new-todo
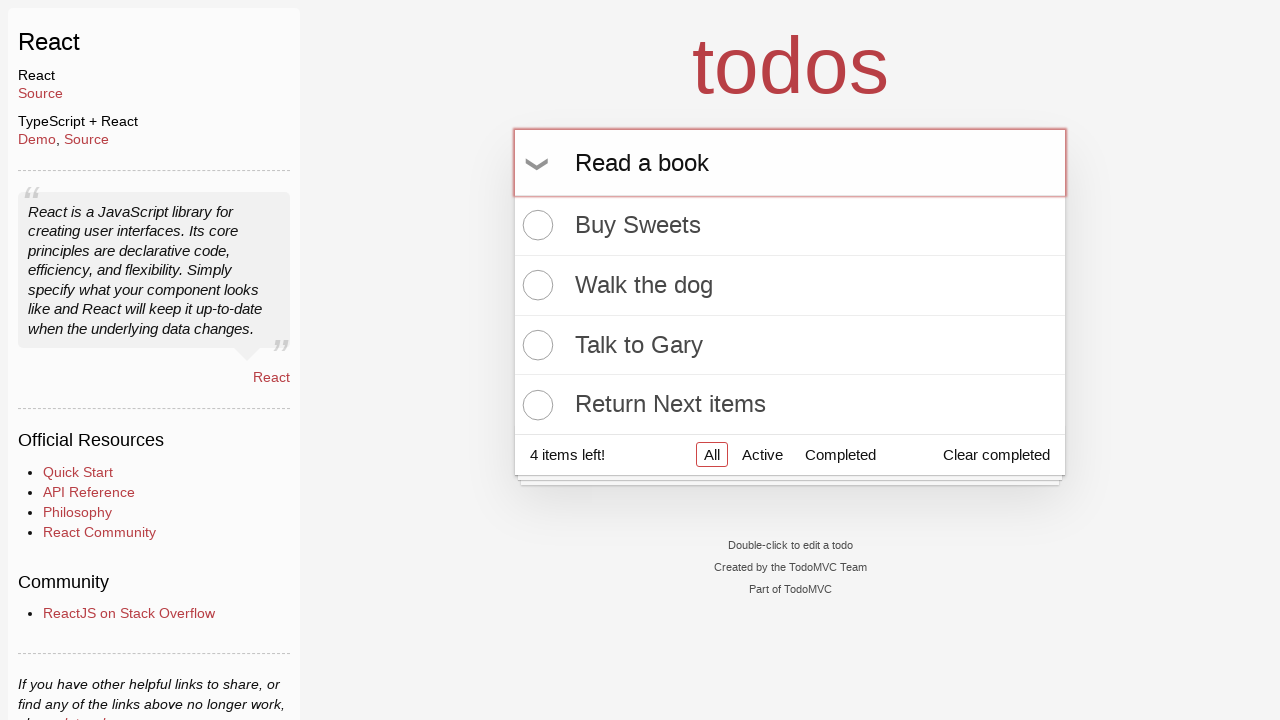

Pressed Enter to add 'Read a book' to the todo list on .new-todo
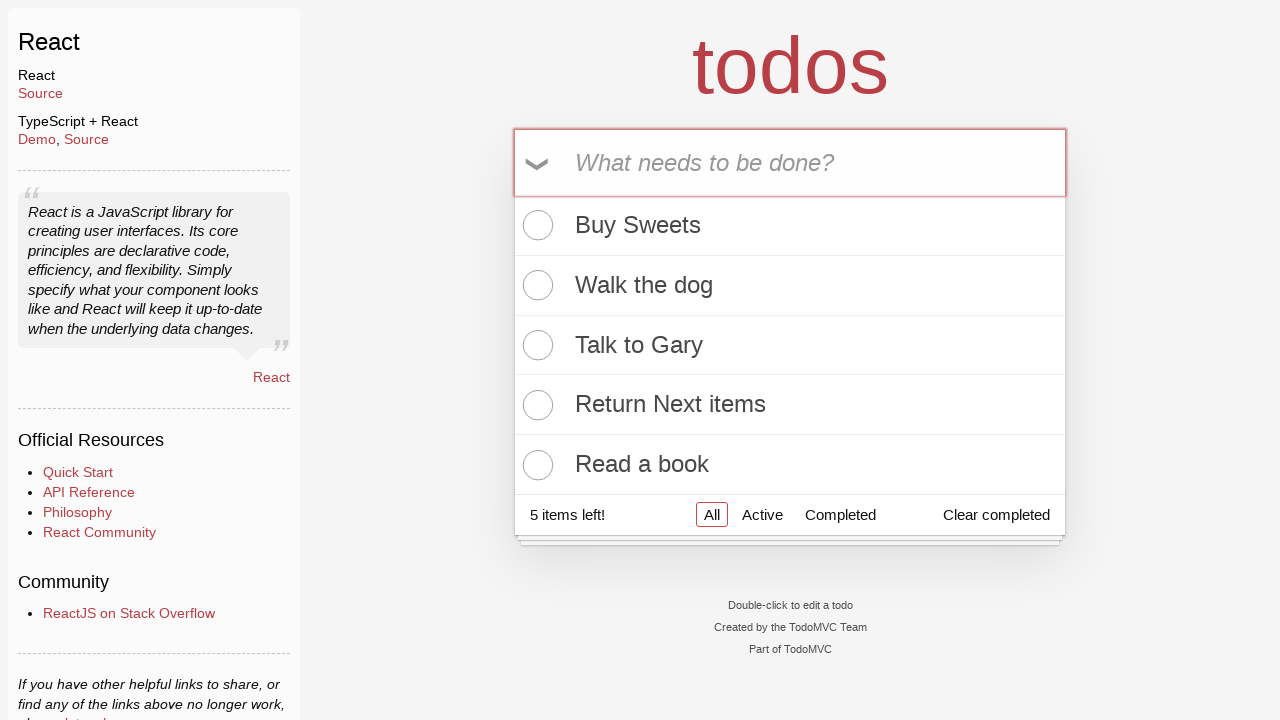

Waited for all 5 todo items to appear in the list
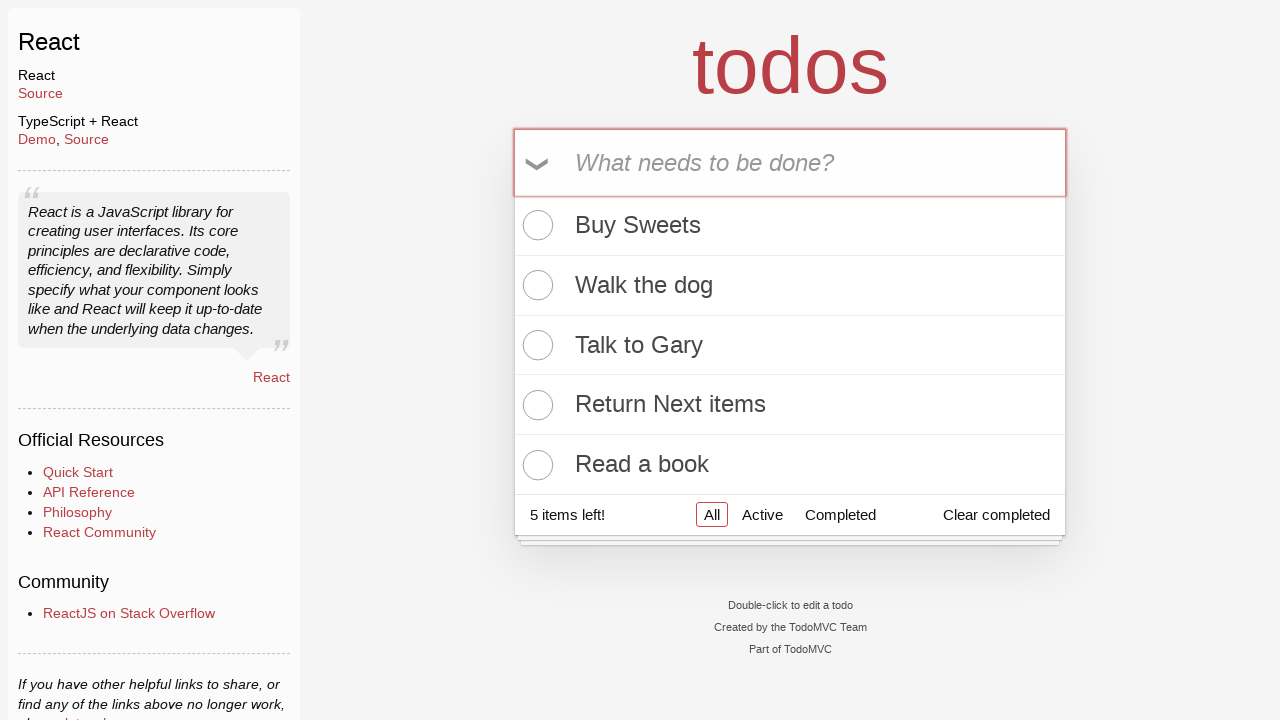

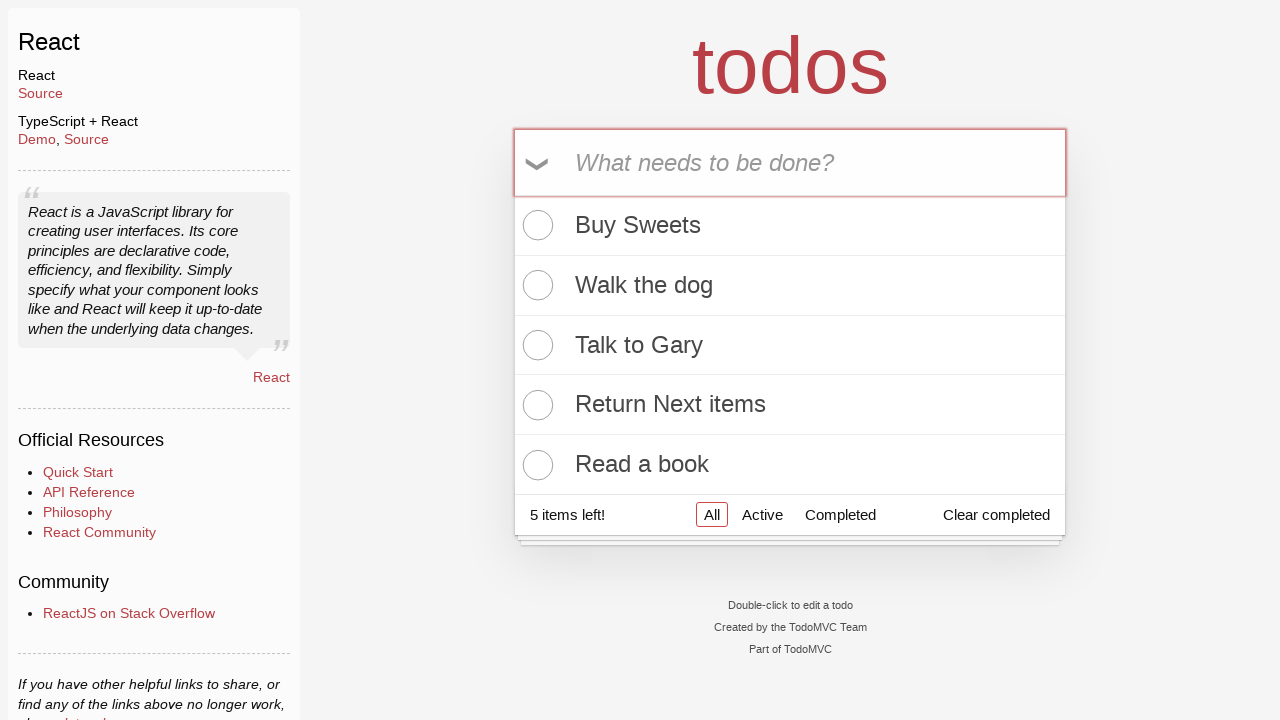